Navigates to anhtester.com and clicks on the "Website Testing" link

Starting URL: https://anhtester.com

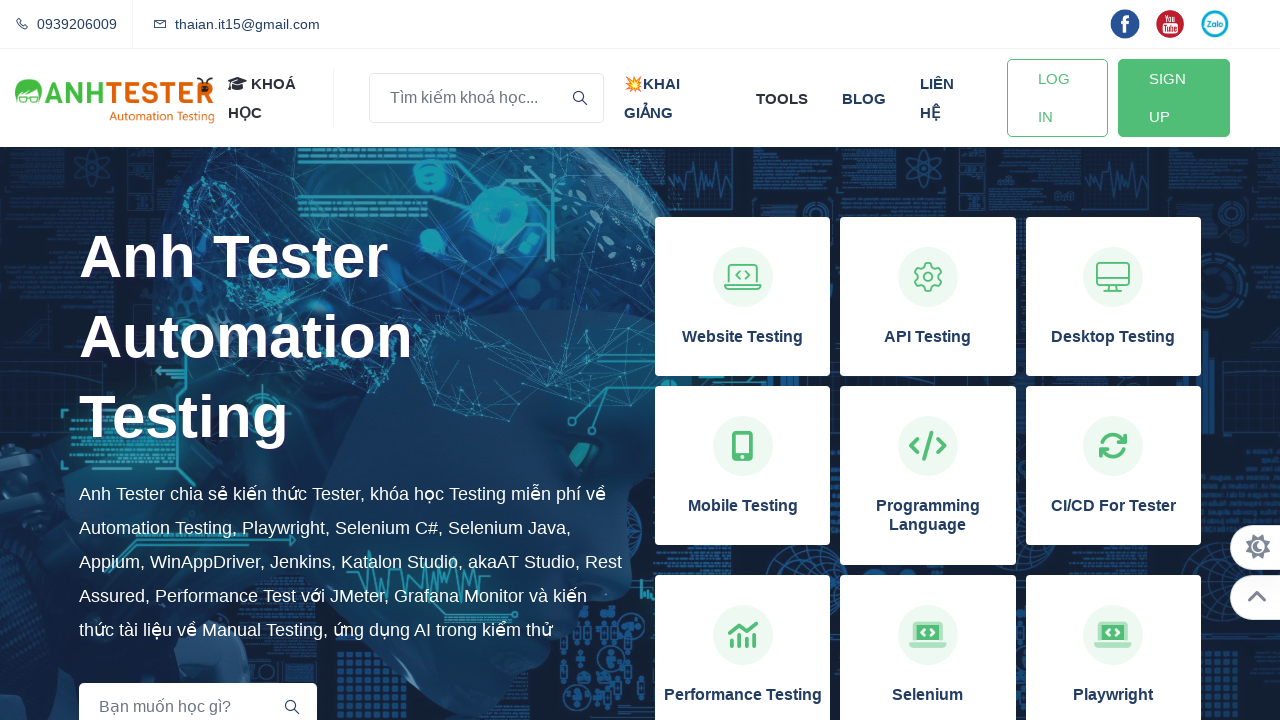

Clicked on the 'Website Testing' link at (743, 337) on xpath=//h3[normalize-space()='Website Testing']
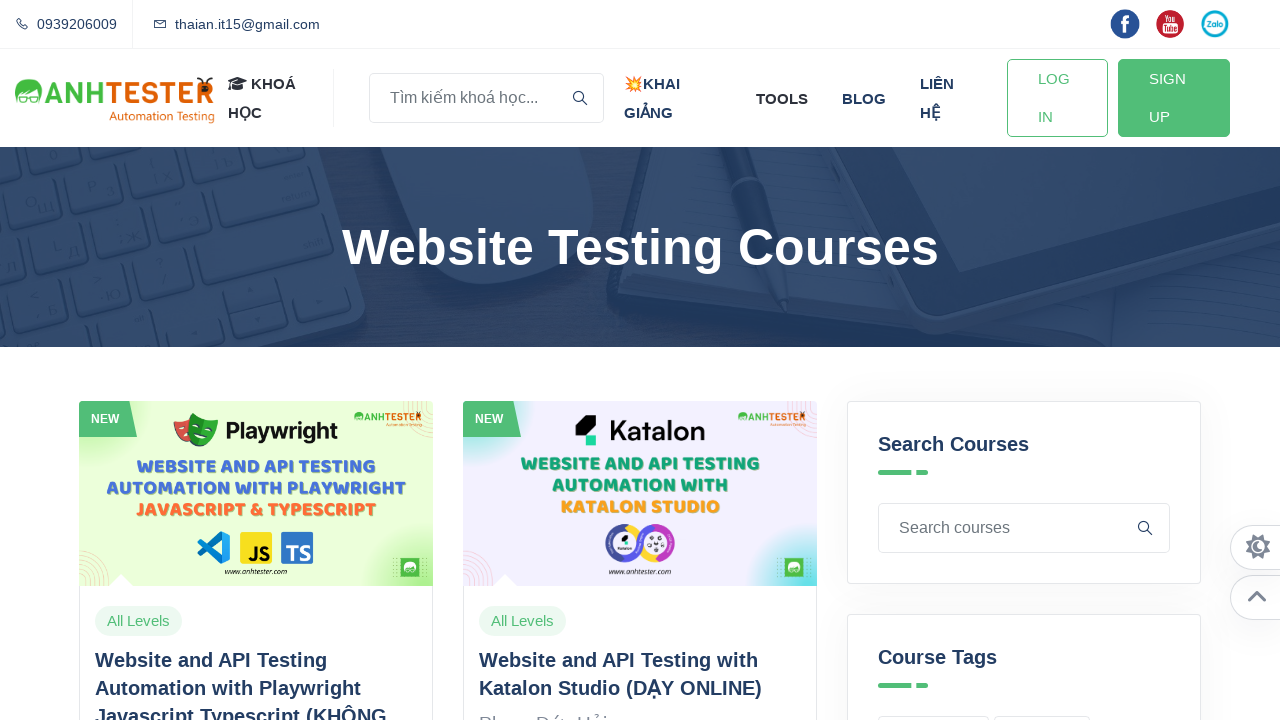

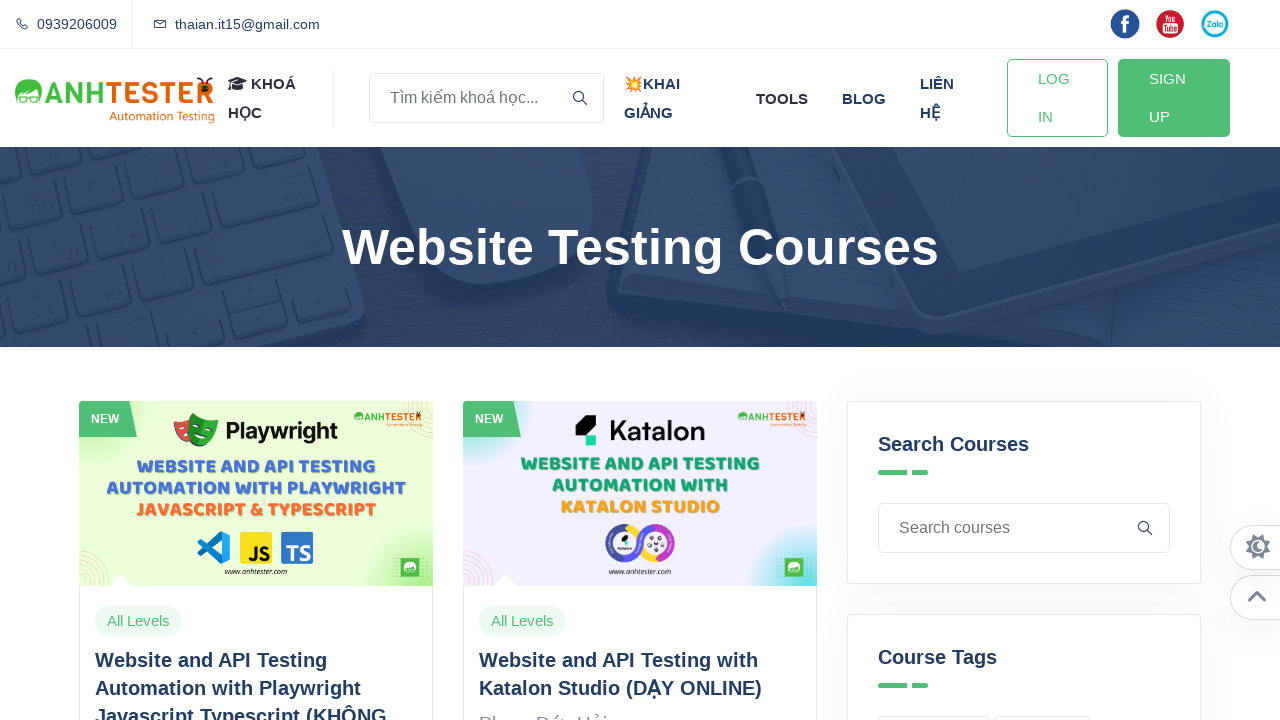